Tests that clicking the Due column header sorts the numeric values in ascending order by clicking the header once and verifying the column data is sorted

Starting URL: http://the-internet.herokuapp.com/tables

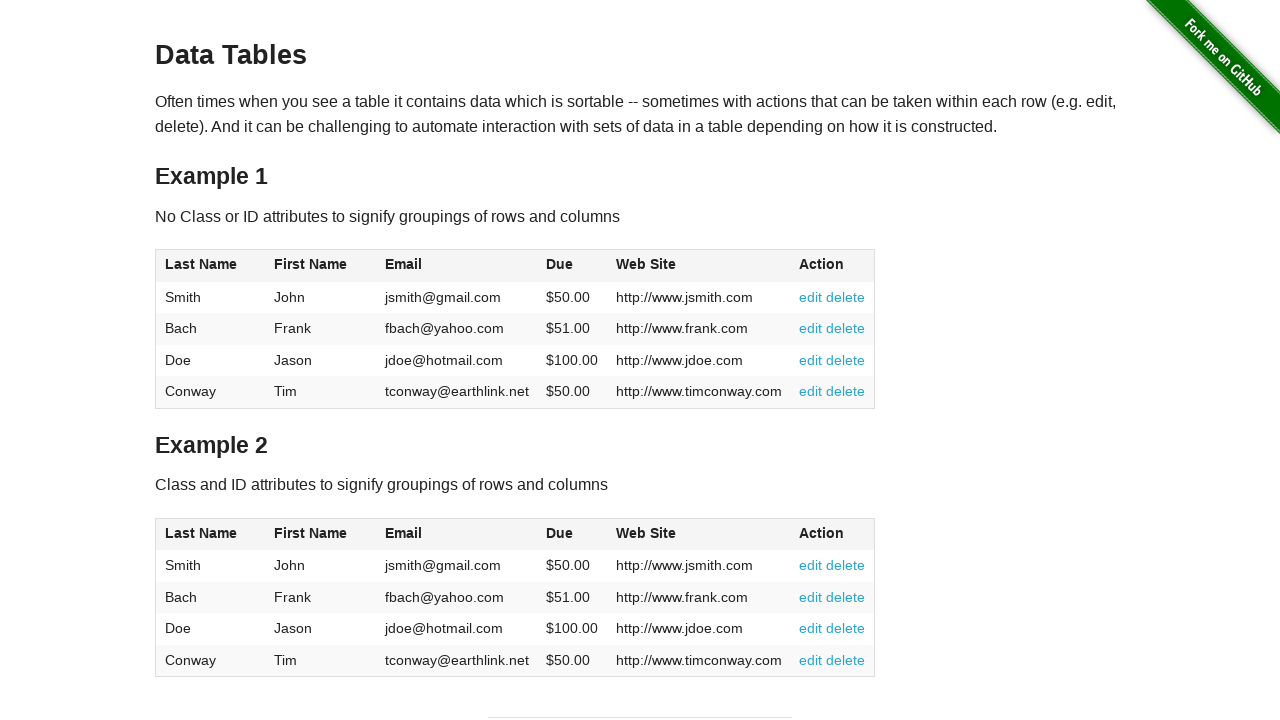

Clicked Due column header (4th column) to sort ascending at (572, 266) on #table1 thead tr th:nth-of-type(4)
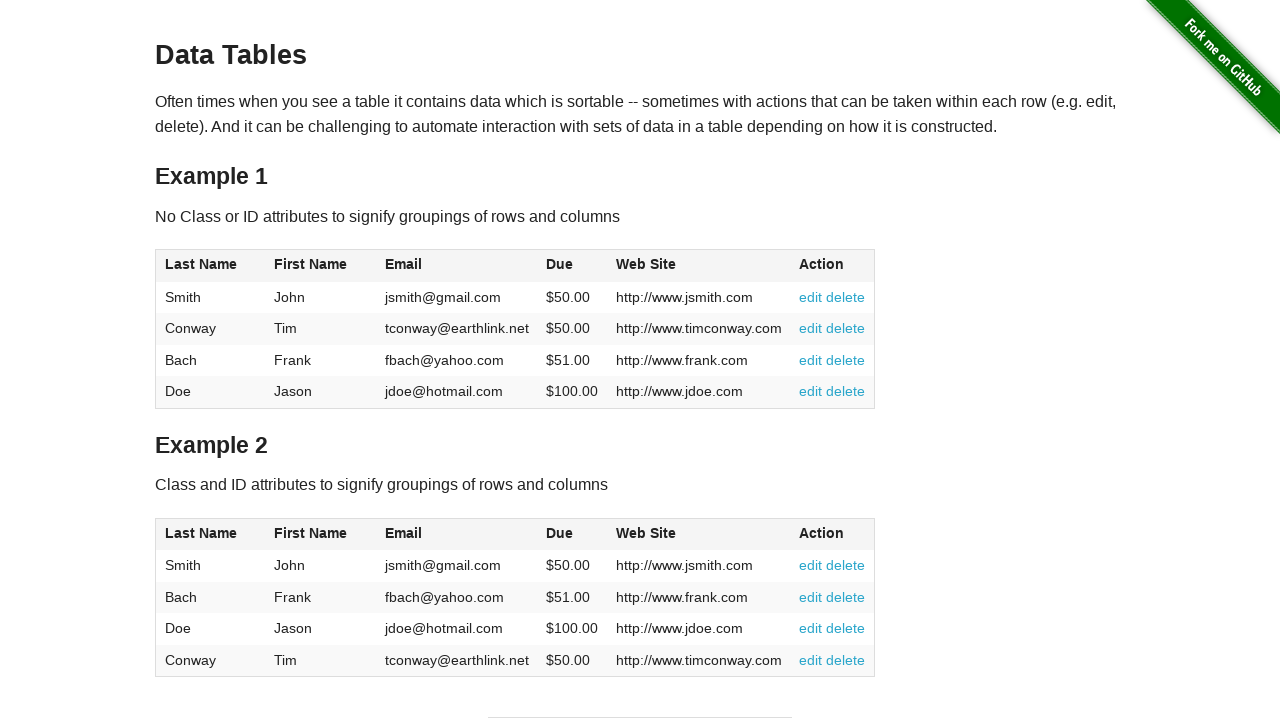

Table sorted and Due column cells are visible
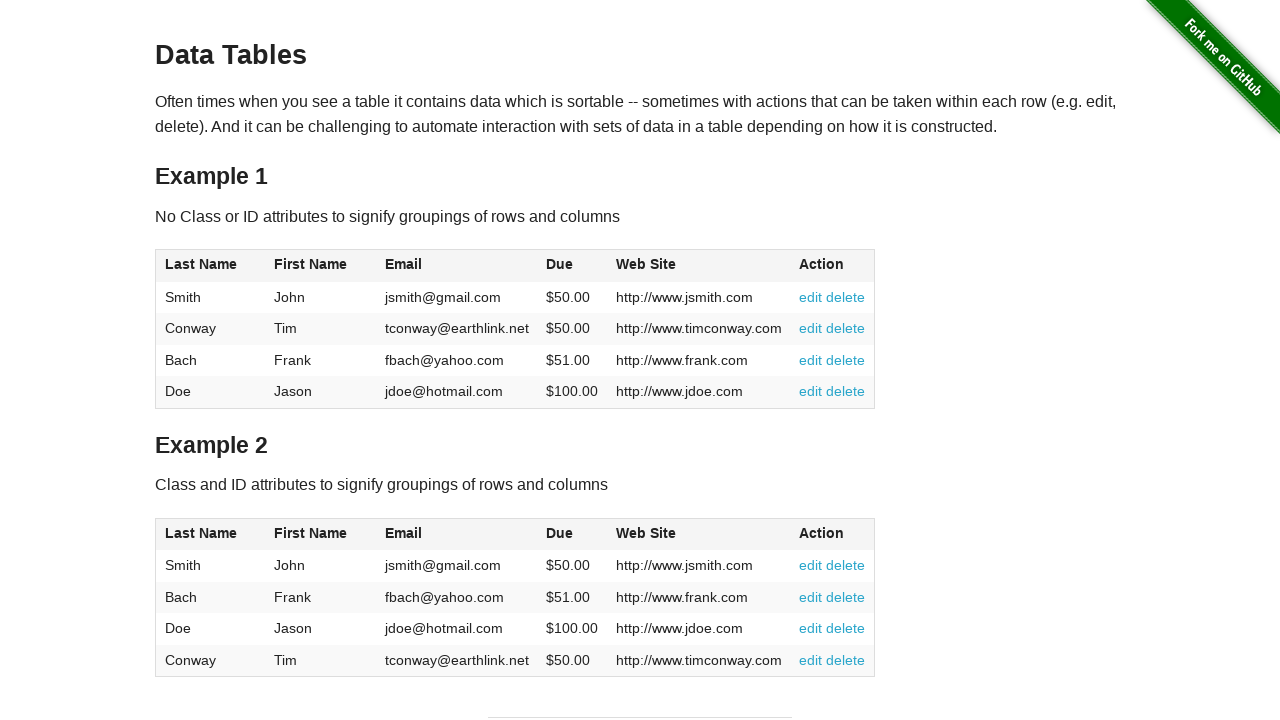

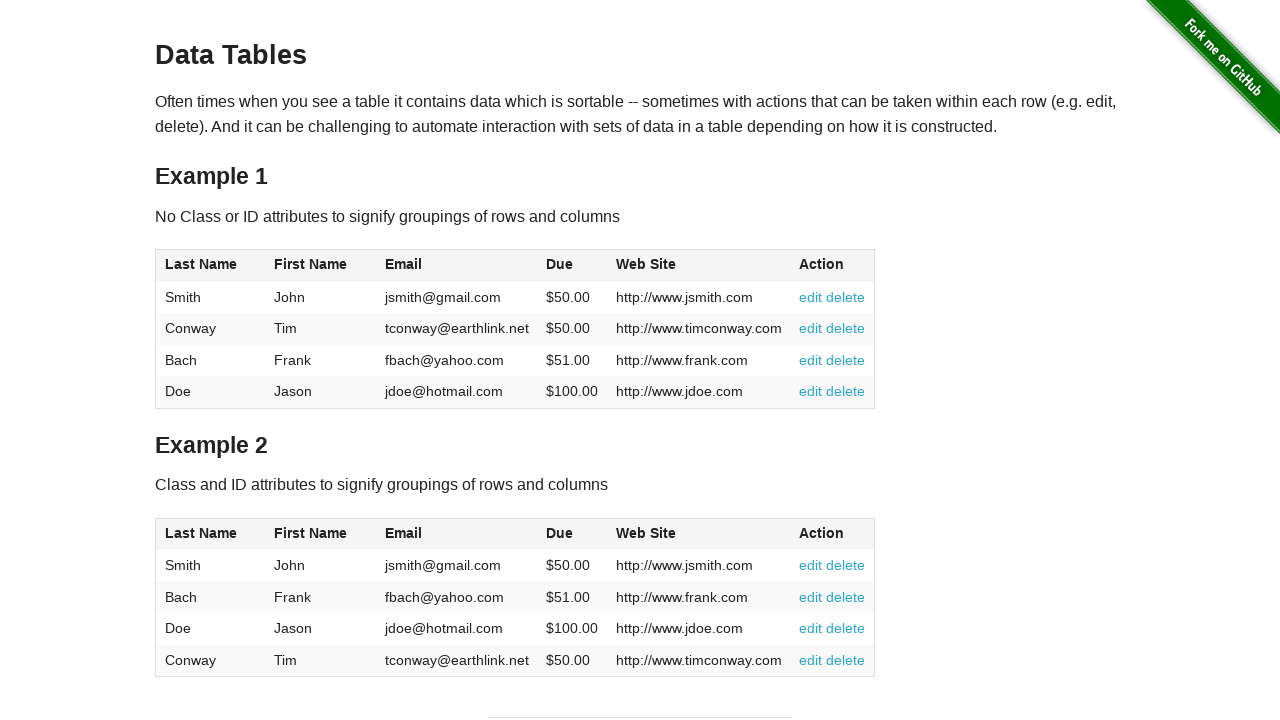